Tests dropdown functionality on OrangeHRM trial page by selecting a country from the country dropdown menu

Starting URL: https://www.orangehrm.com/orangehrm-30-day-trial/

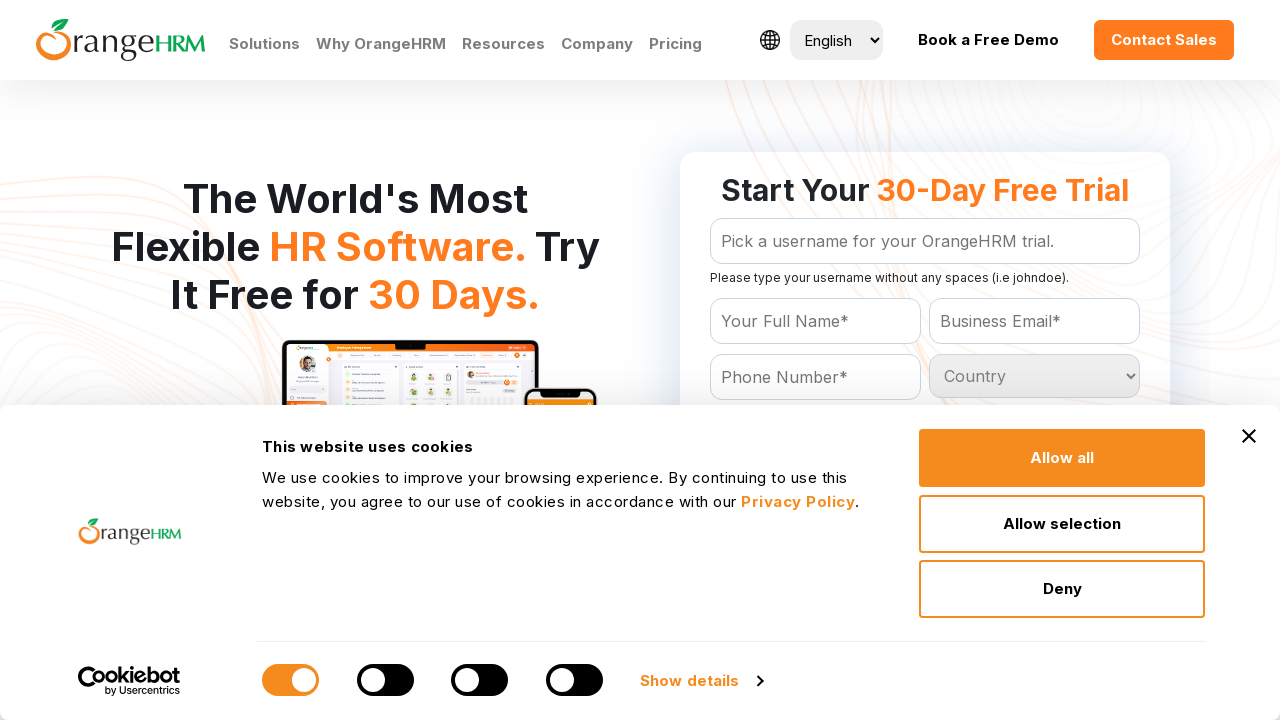

Country dropdown selector became available
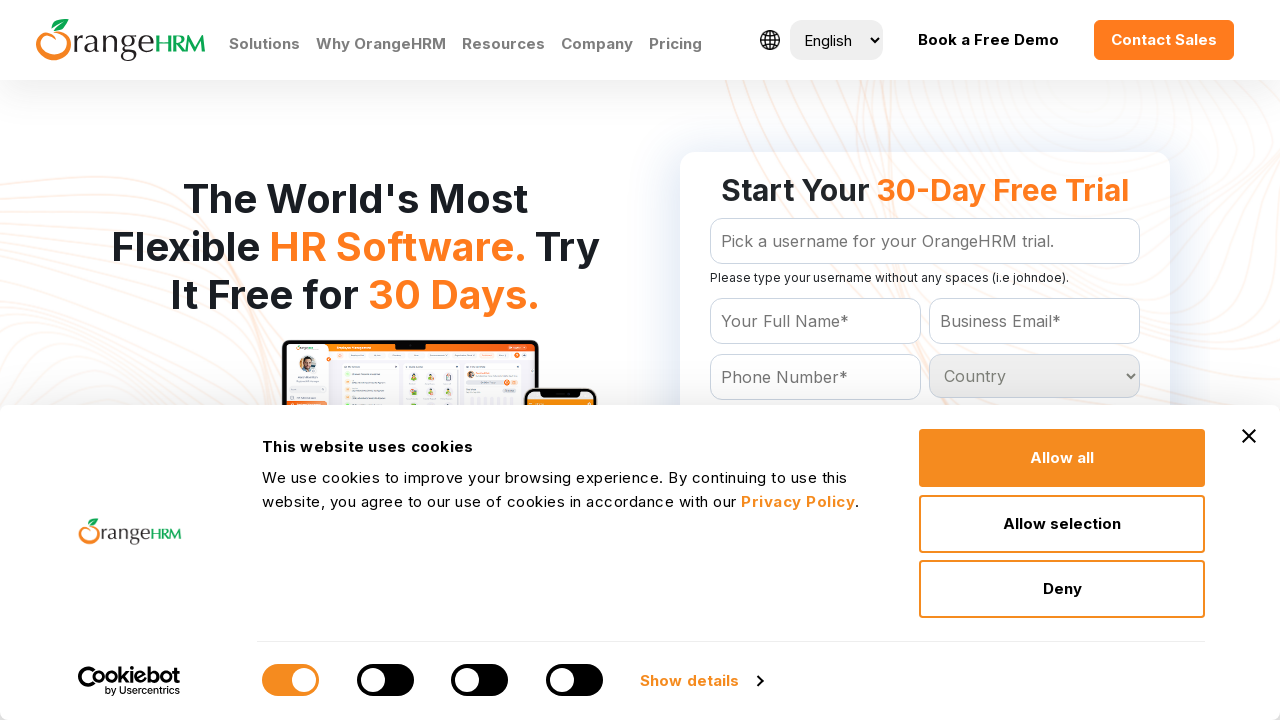

Selected 'Canada' from the country dropdown menu on select#Form_getForm_Country
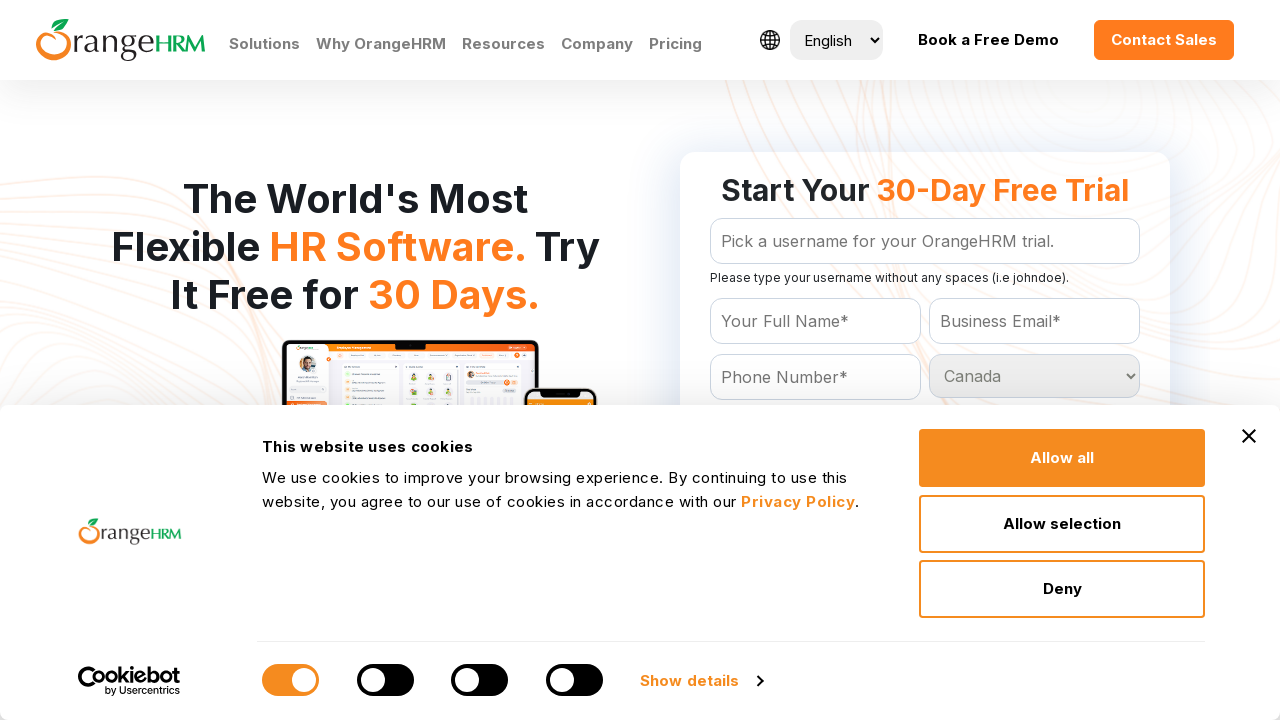

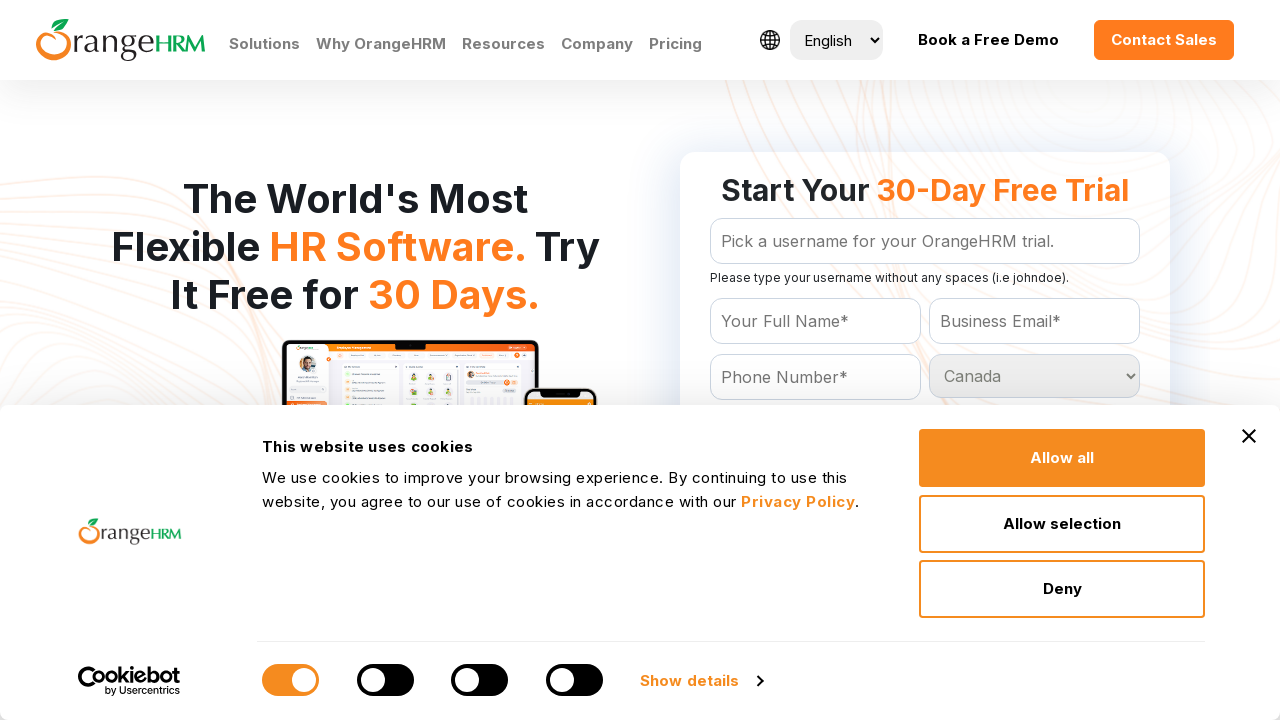